Tests a slow calculator web application by clicking buttons to perform the calculation 1 + 3 and verifying the result displays 4

Starting URL: https://bonigarcia.dev/selenium-webdriver-java/slow-calculator.html

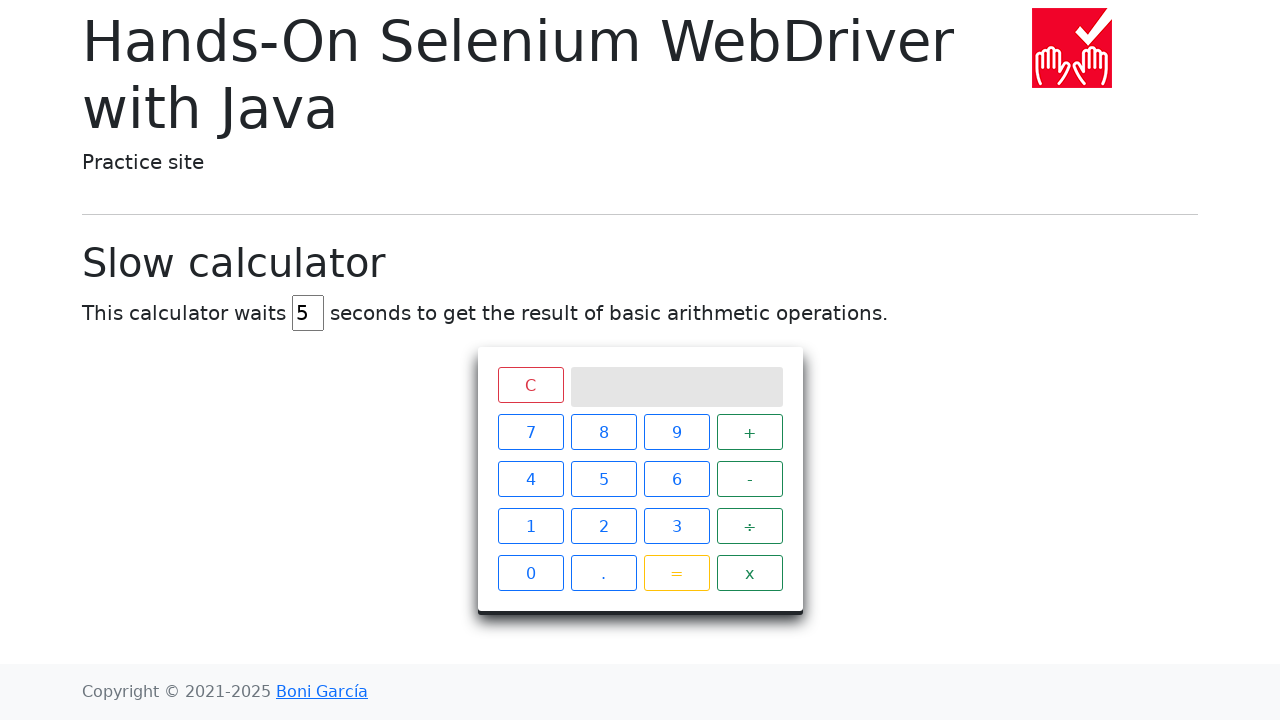

Clicked button '1' at (530, 526) on xpath=//span[text()='1']
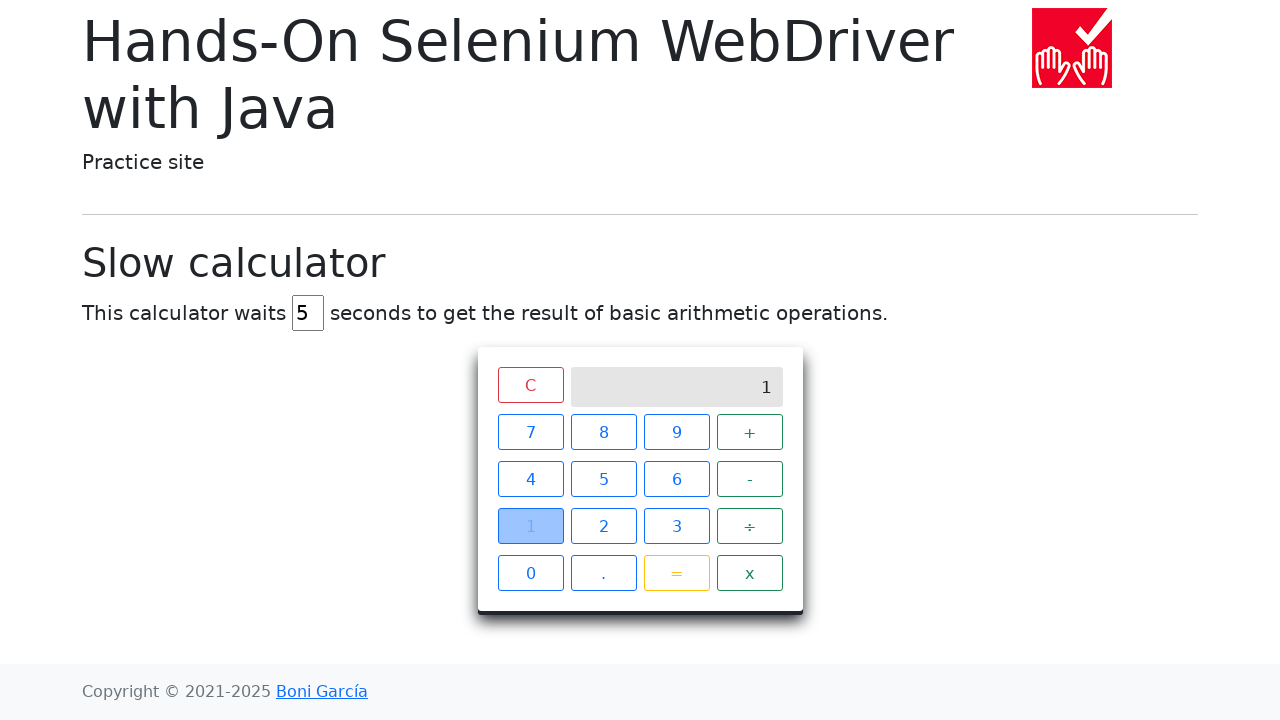

Clicked button '+' at (750, 432) on xpath=//span[text()='+']
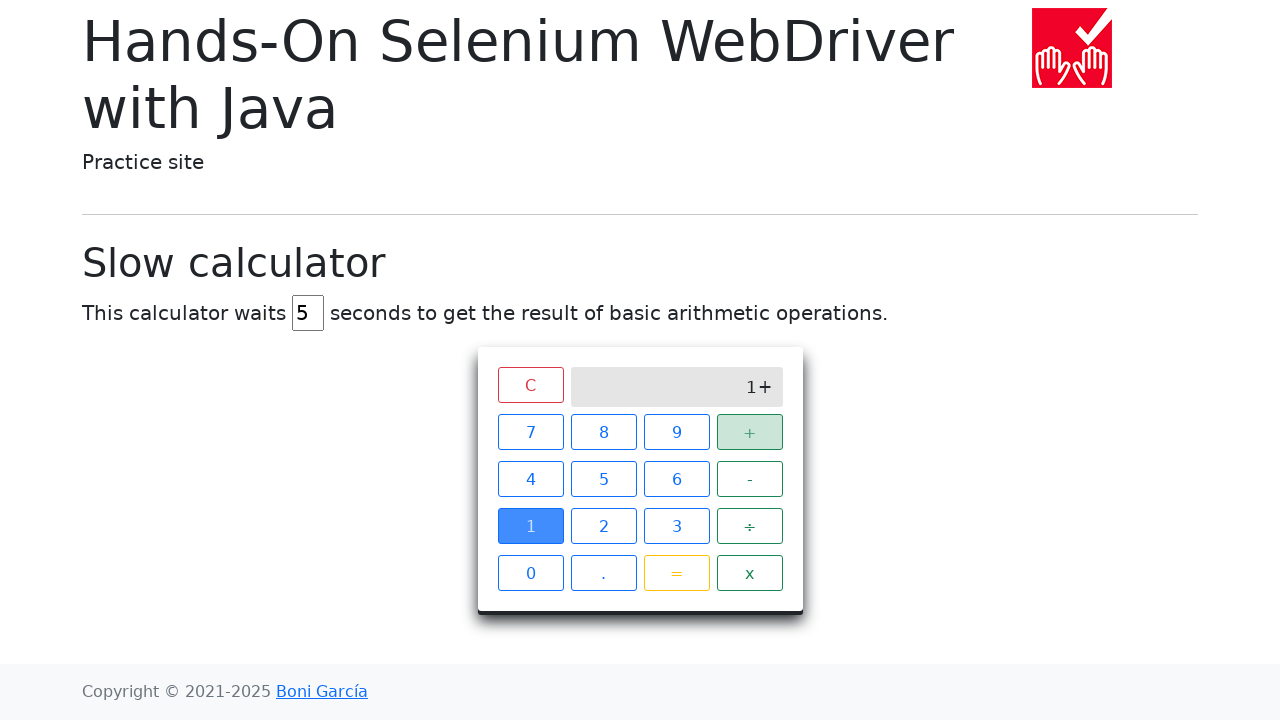

Clicked button '3' at (676, 526) on xpath=//span[text()='3']
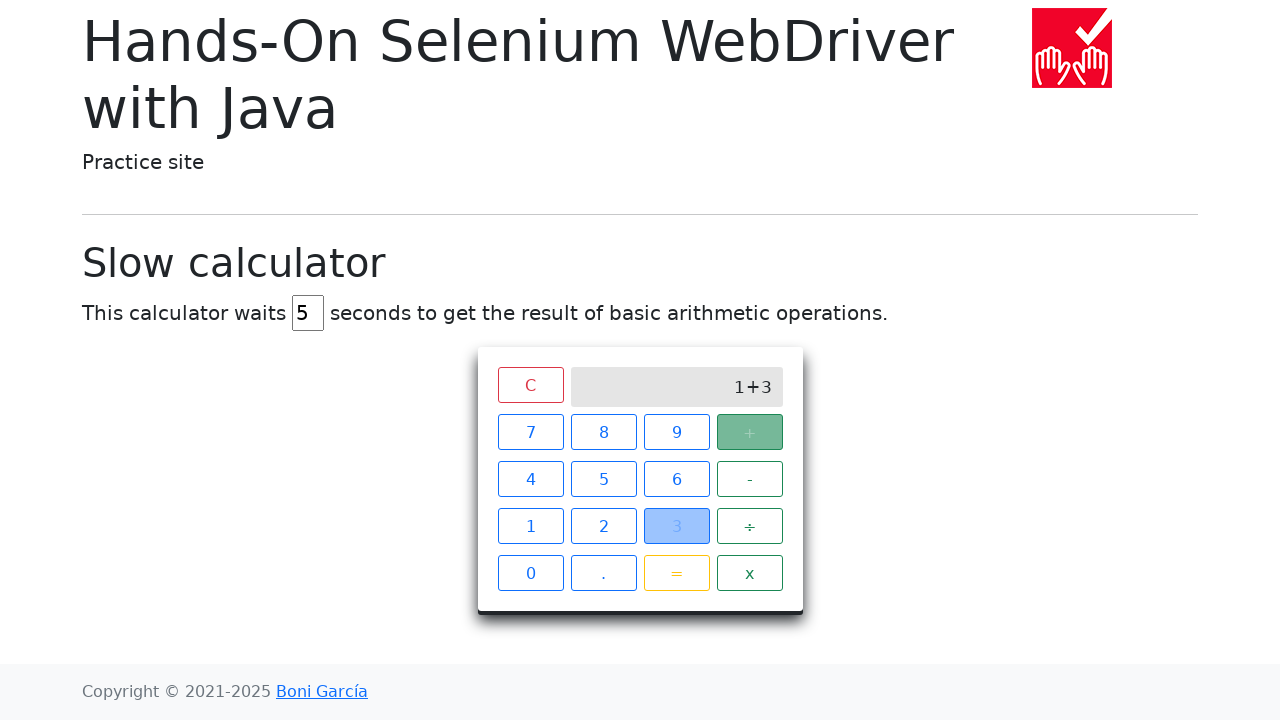

Clicked button '=' at (676, 573) on xpath=//span[text()='=']
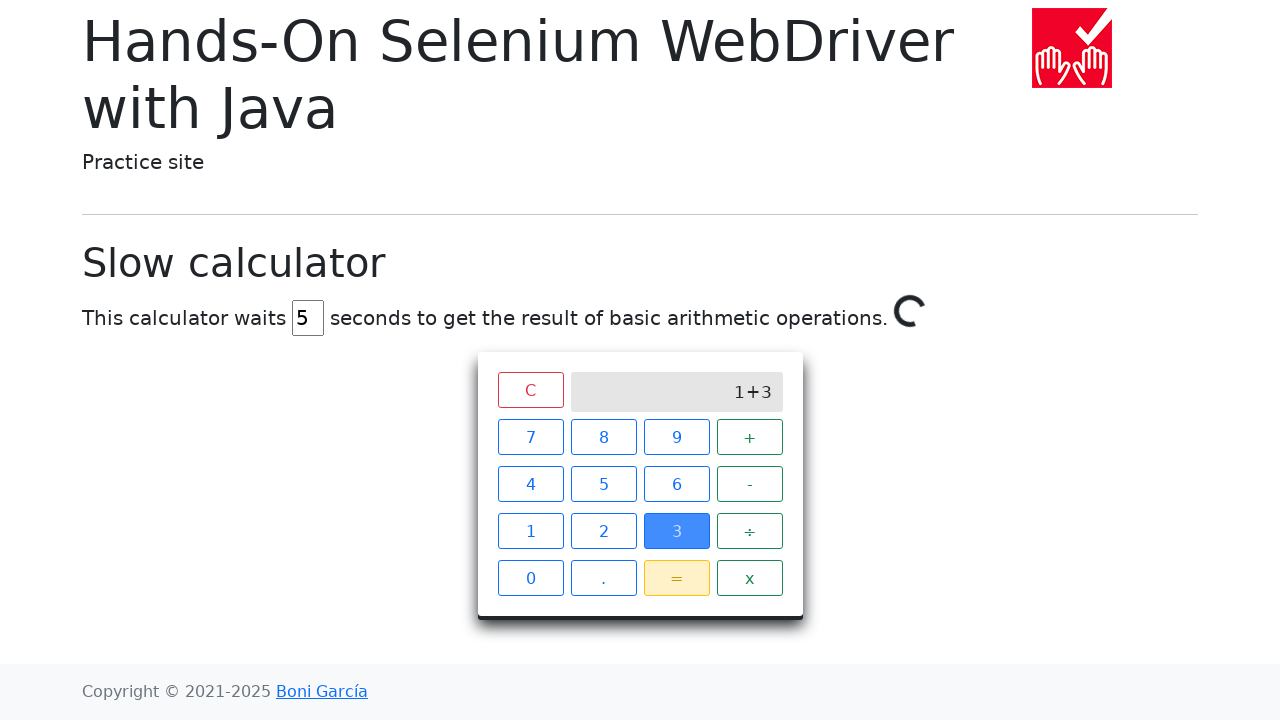

Result '4' appeared on screen
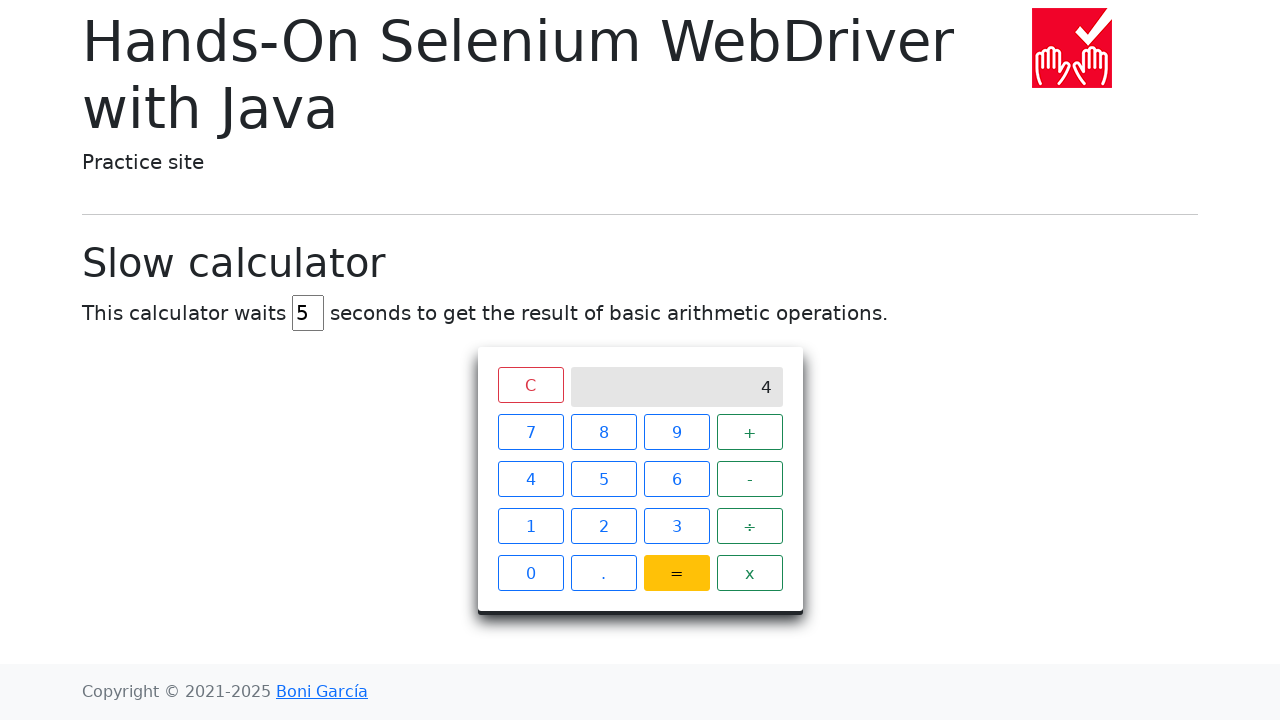

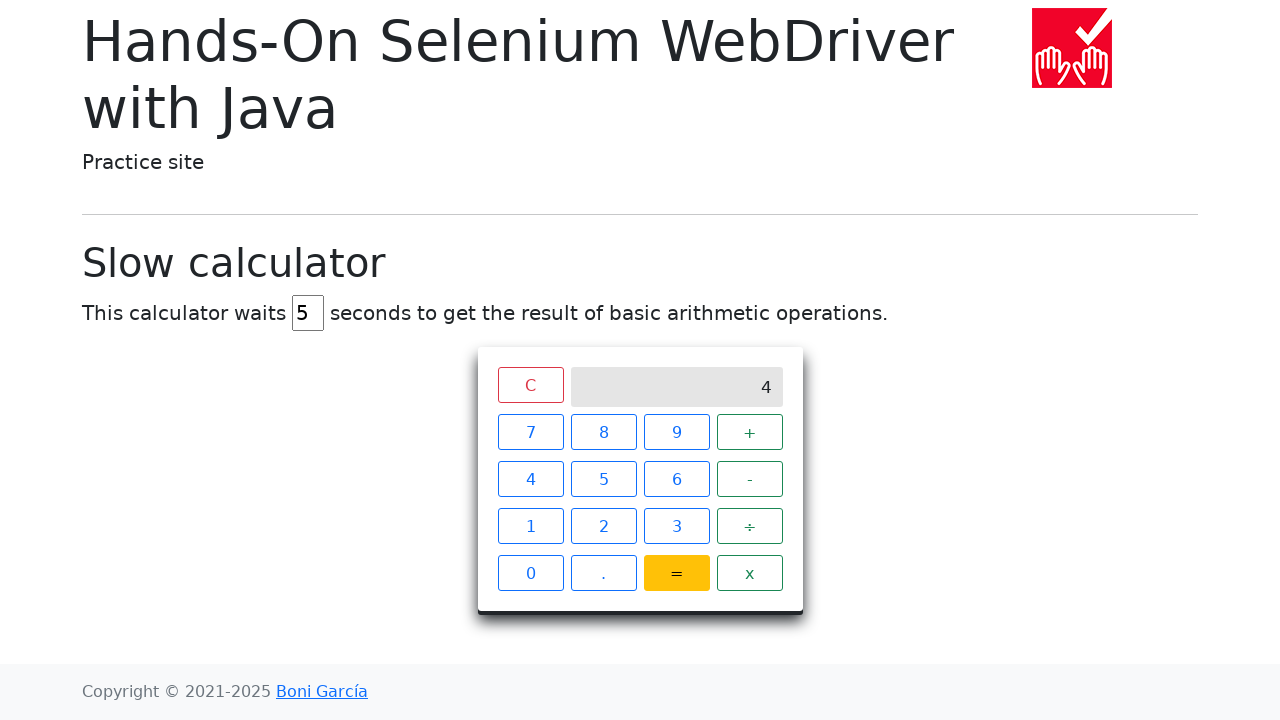